Tests the forgot password form by filling in an email address in the email input field

Starting URL: http://the-internet.herokuapp.com/forgot_password

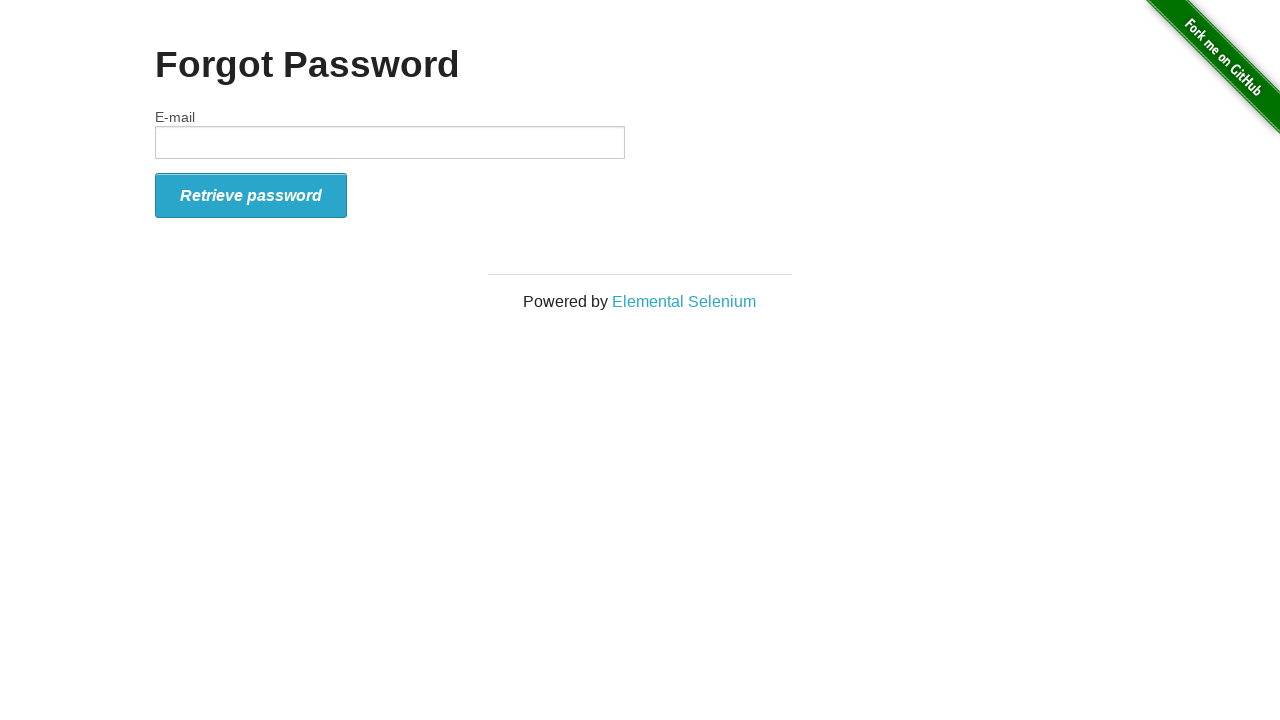

Filled email field with 'testuser2024@example.com' on input[name='email']
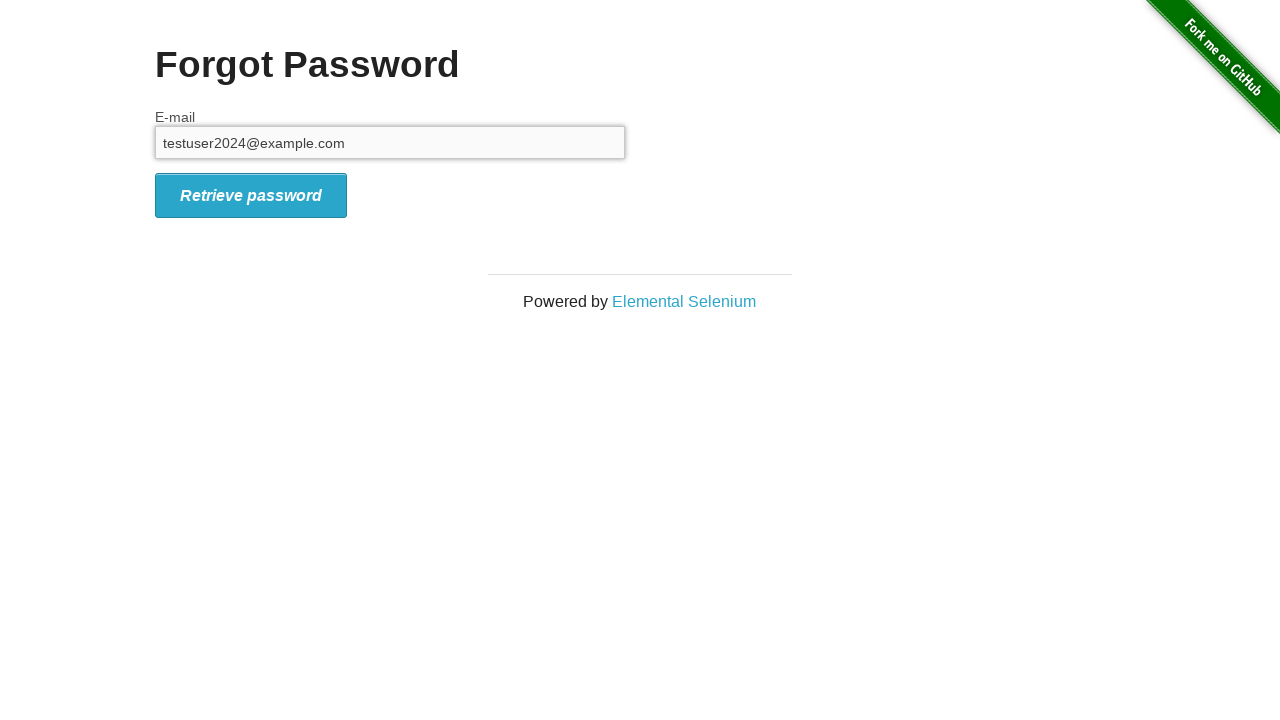

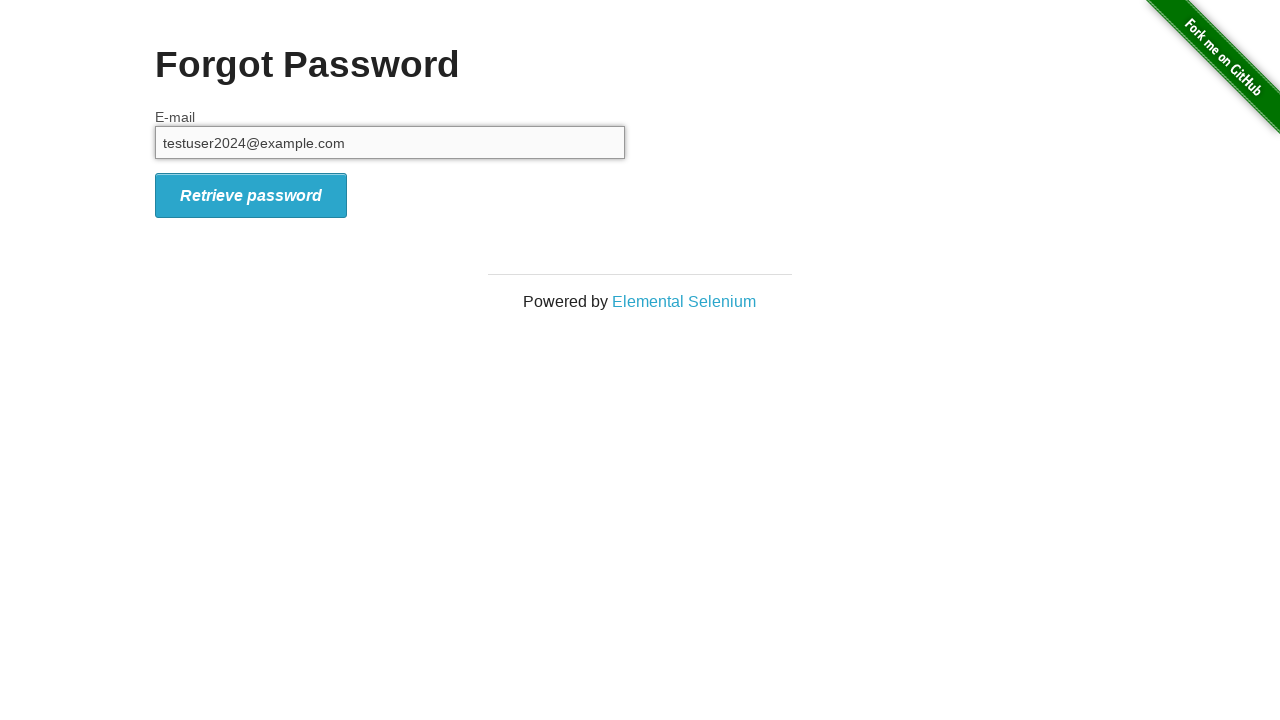